Tests the "Forgot Password?" link on the Adactin Hotel App homepage by clicking it and navigating to the password recovery page

Starting URL: https://adactinhotelapp.com/

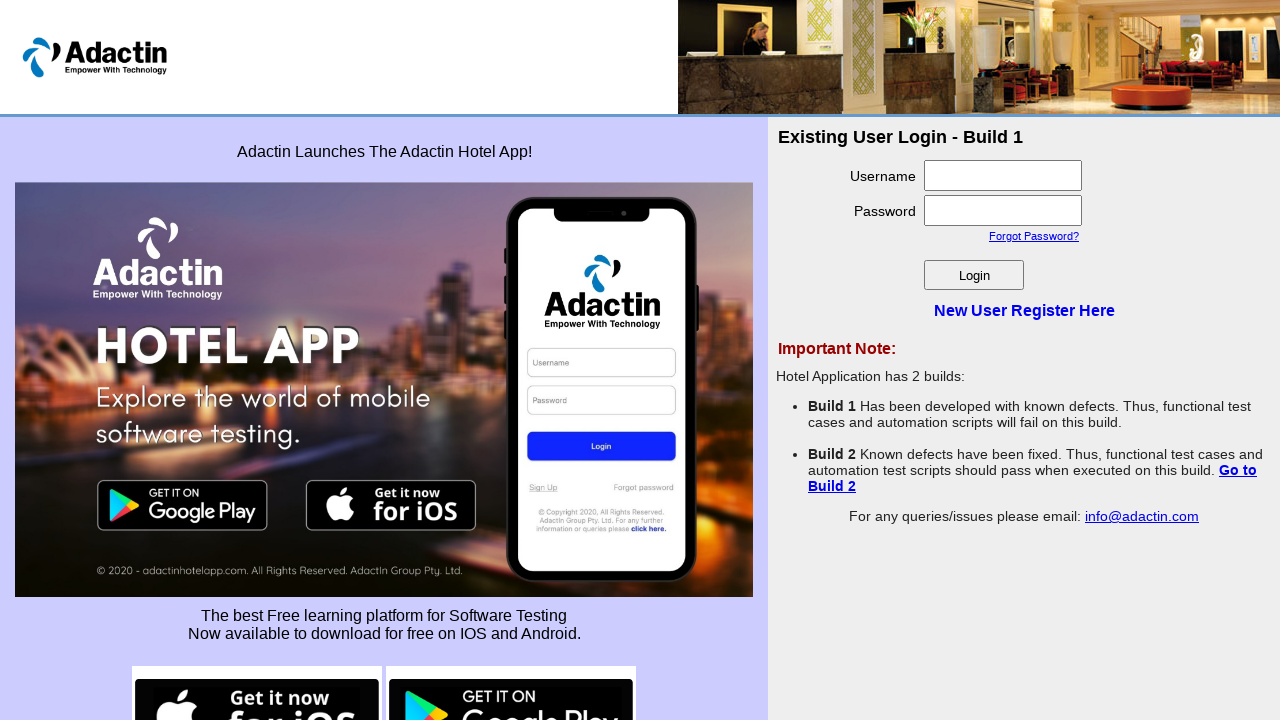

Clicked 'Forgot Password?' link on Adactin Hotel App homepage at (1034, 236) on text=Forgot Password?
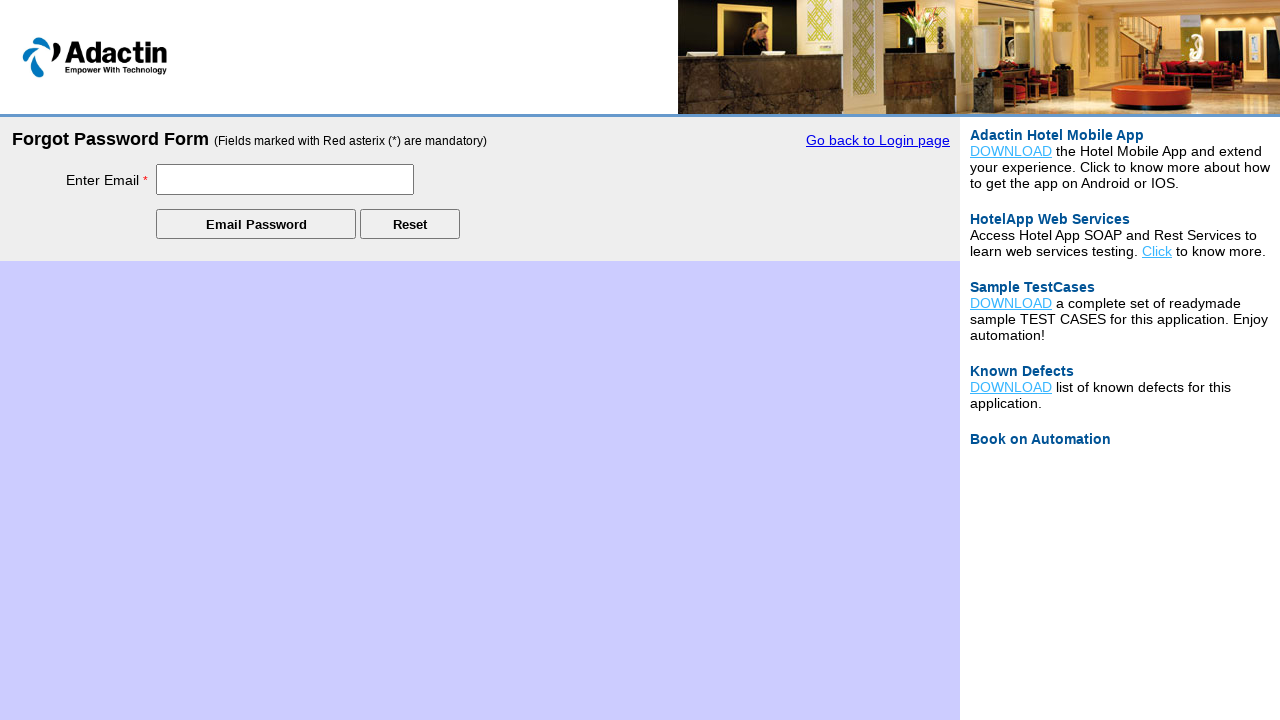

Navigated to password recovery page and page load completed
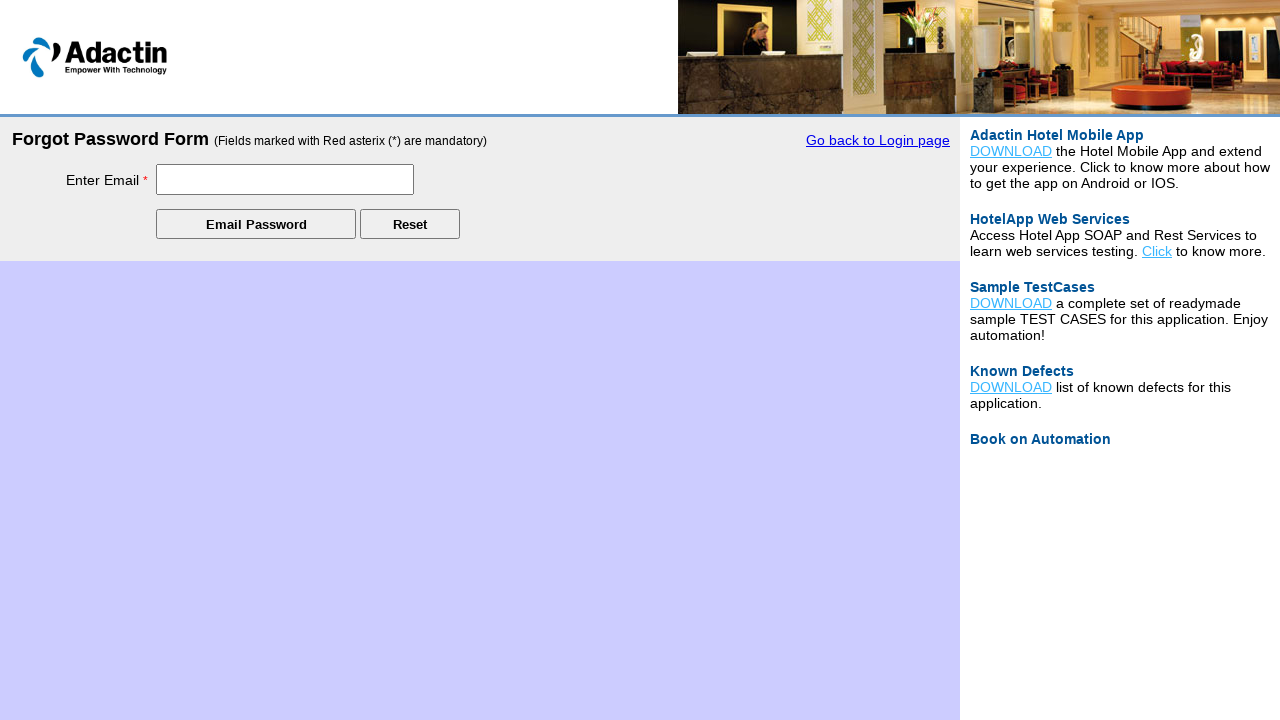

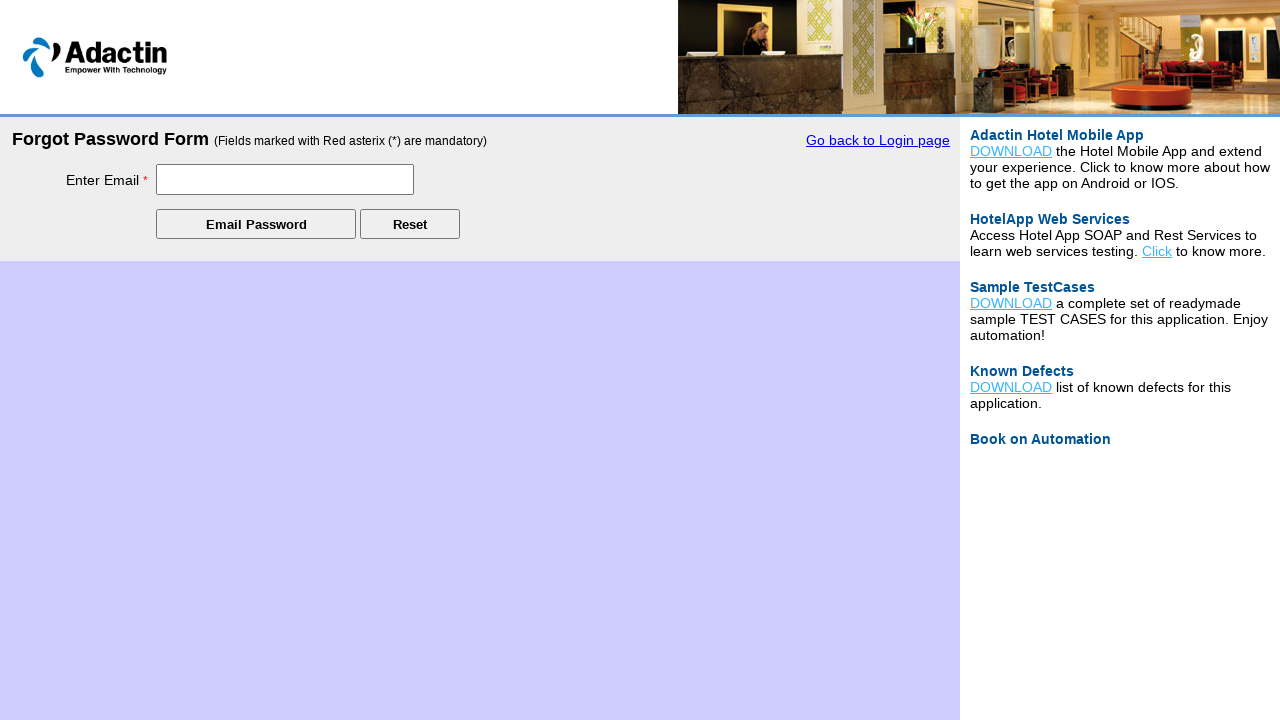